Tests checkbox functionality by verifying initial states, checking an unchecked box, and unchecking a checked box

Starting URL: http://the-internet.herokuapp.com/

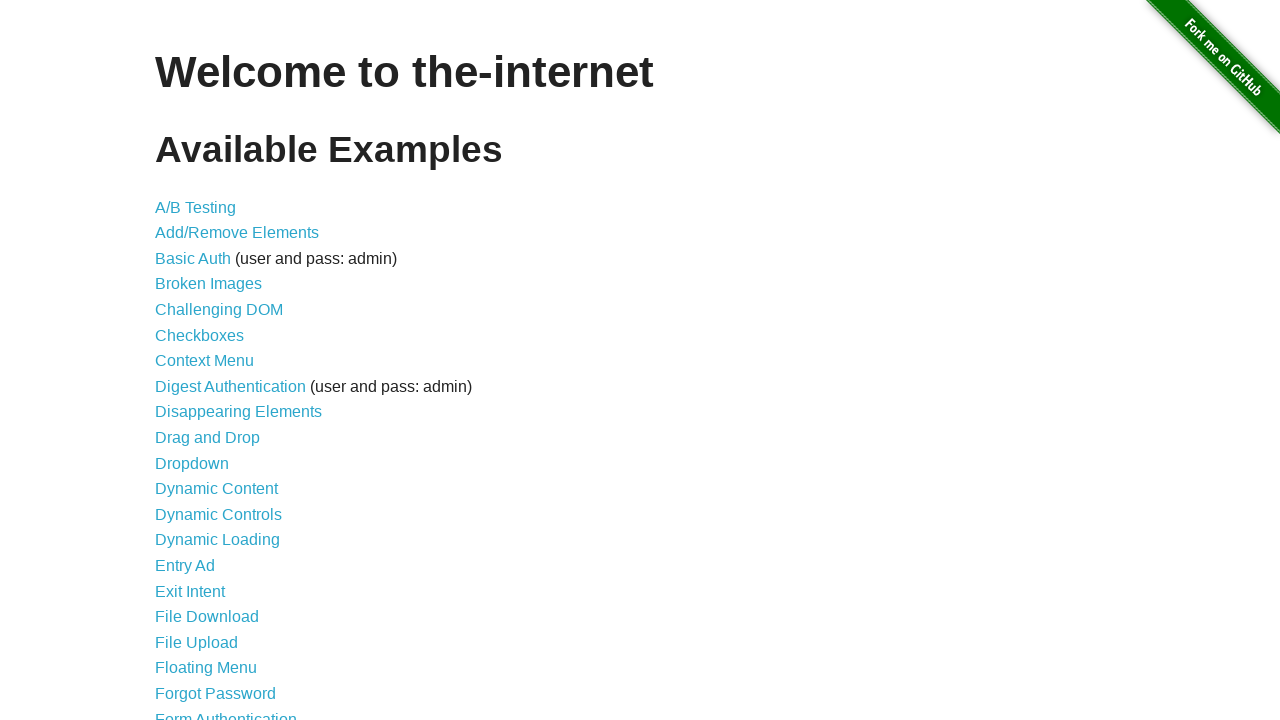

Clicked on Checkboxes link at (200, 335) on xpath=/html/body/div[2]/div/ul/li[6]/a
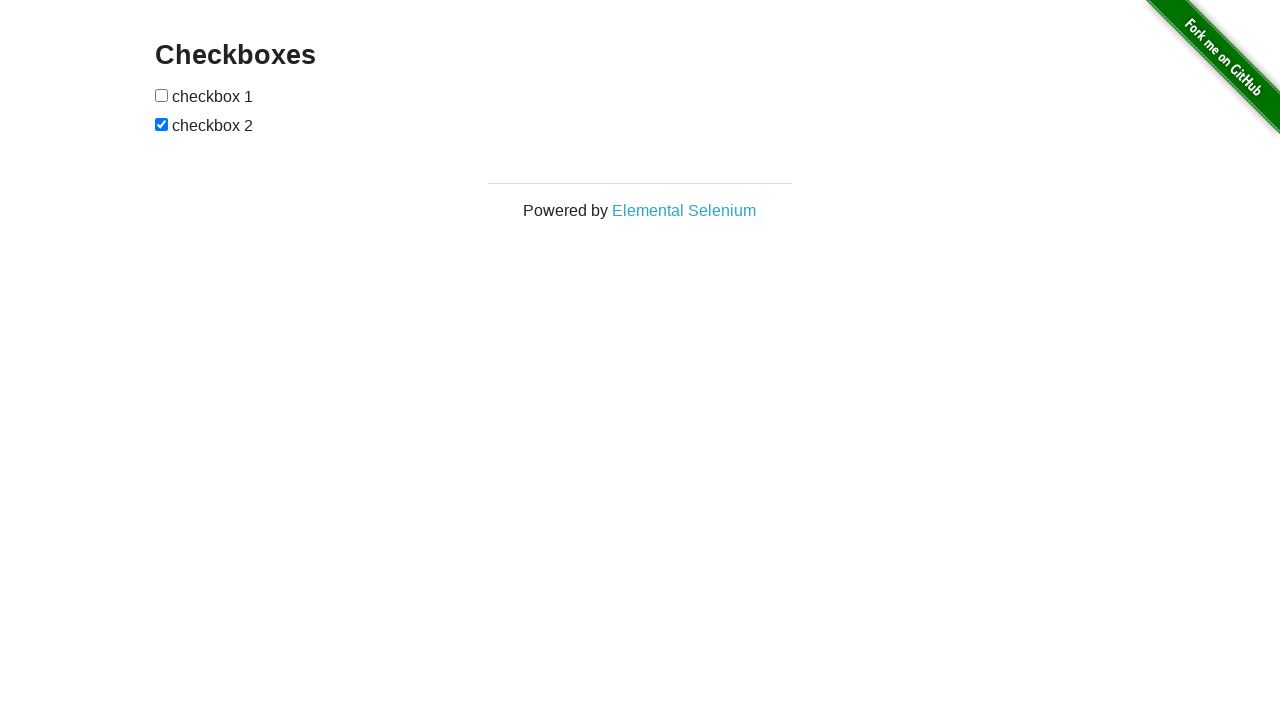

Checkboxes page loaded
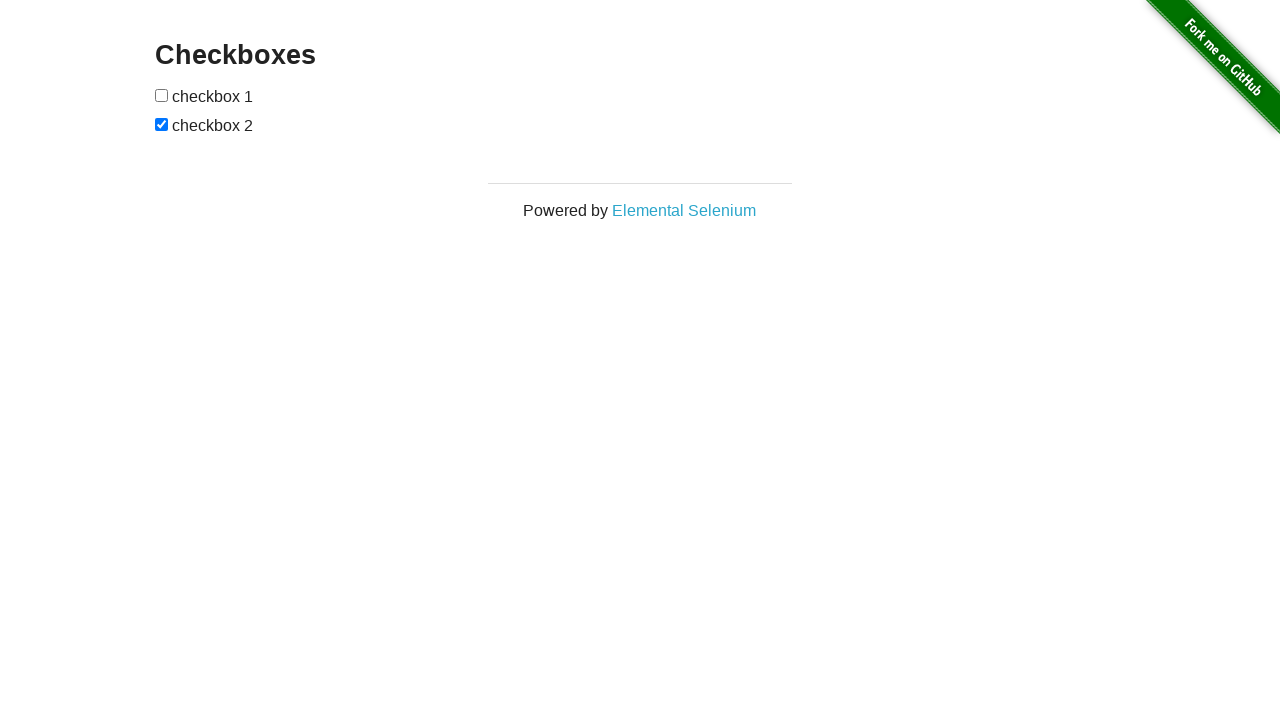

Checked the first checkbox at (162, 95) on xpath=/html/body/div[2]/div/div/form/input[1]
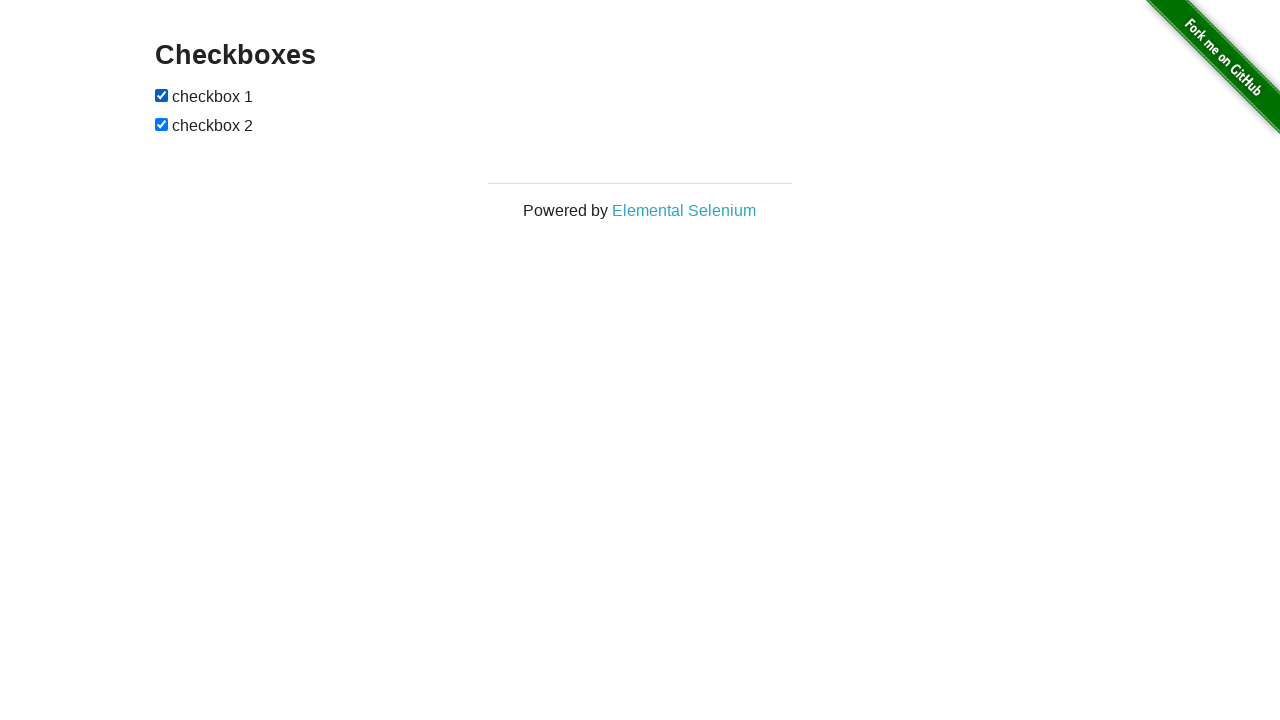

Unchecked the second checkbox at (162, 124) on xpath=/html/body/div[2]/div/div/form/input[2]
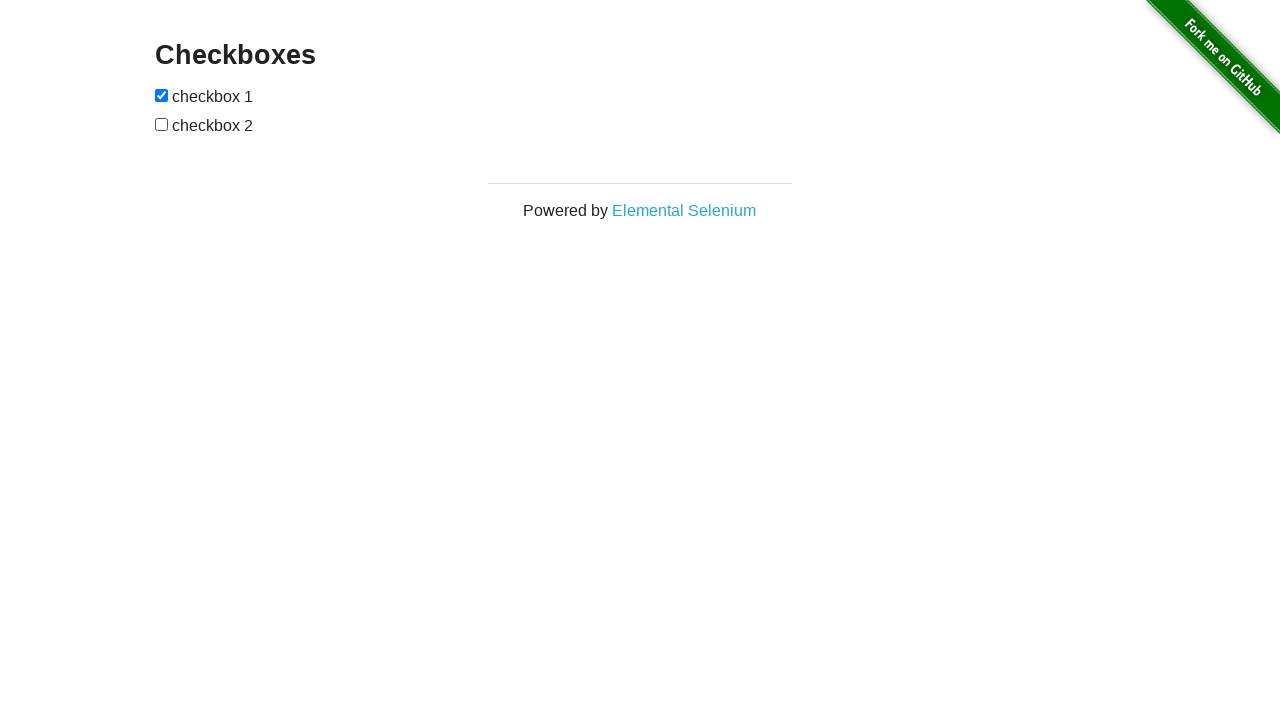

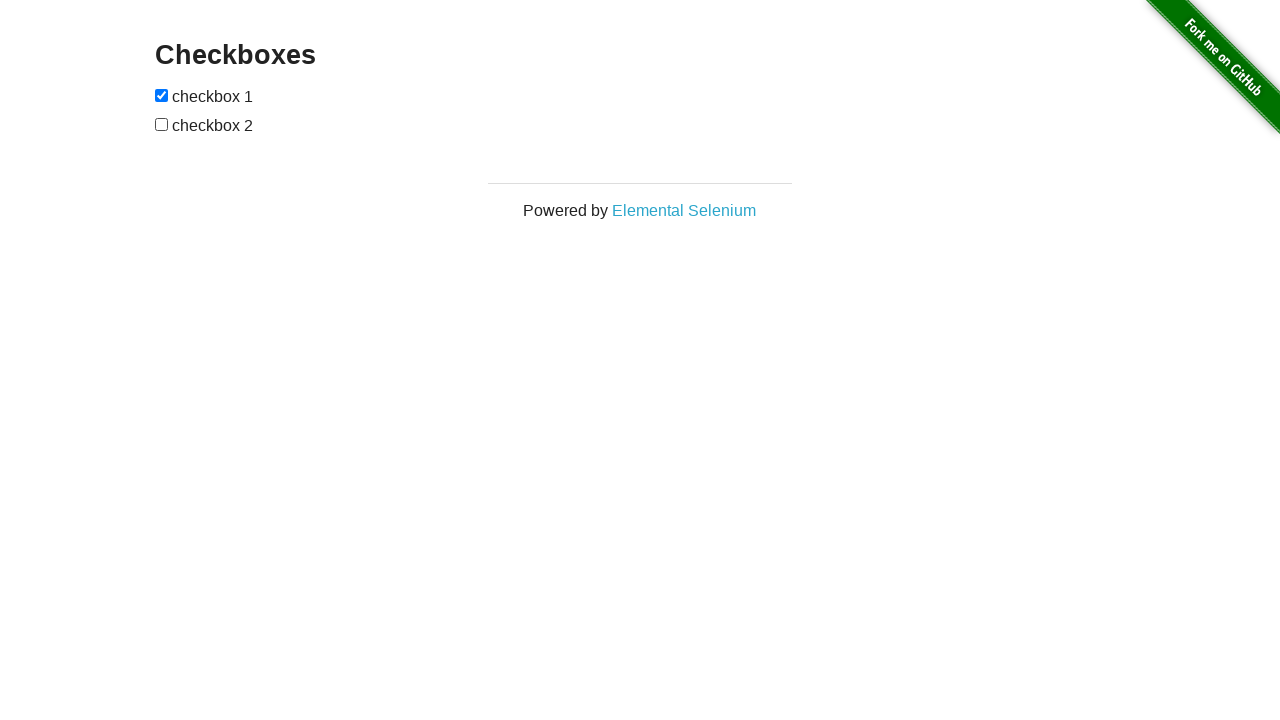